Tests the registration form by filling the username field with a single character.

Starting URL: https://buggy.justtestit.org/register

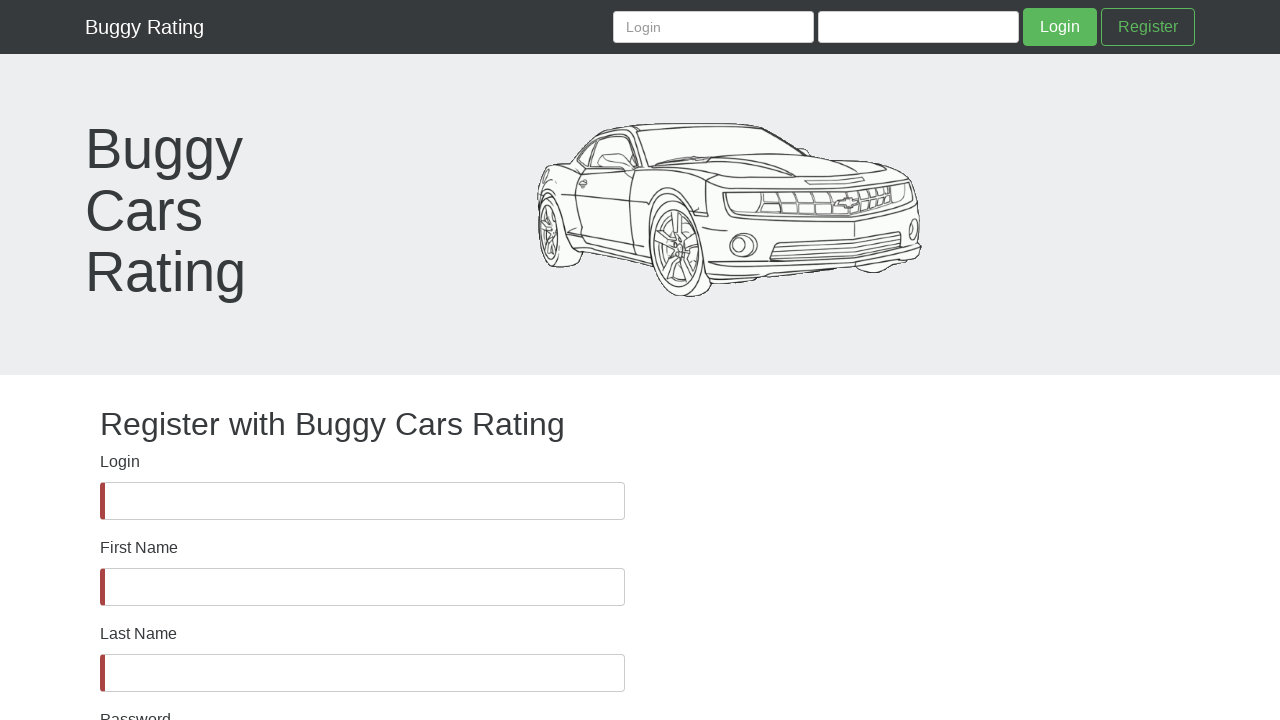

Verified username field is visible
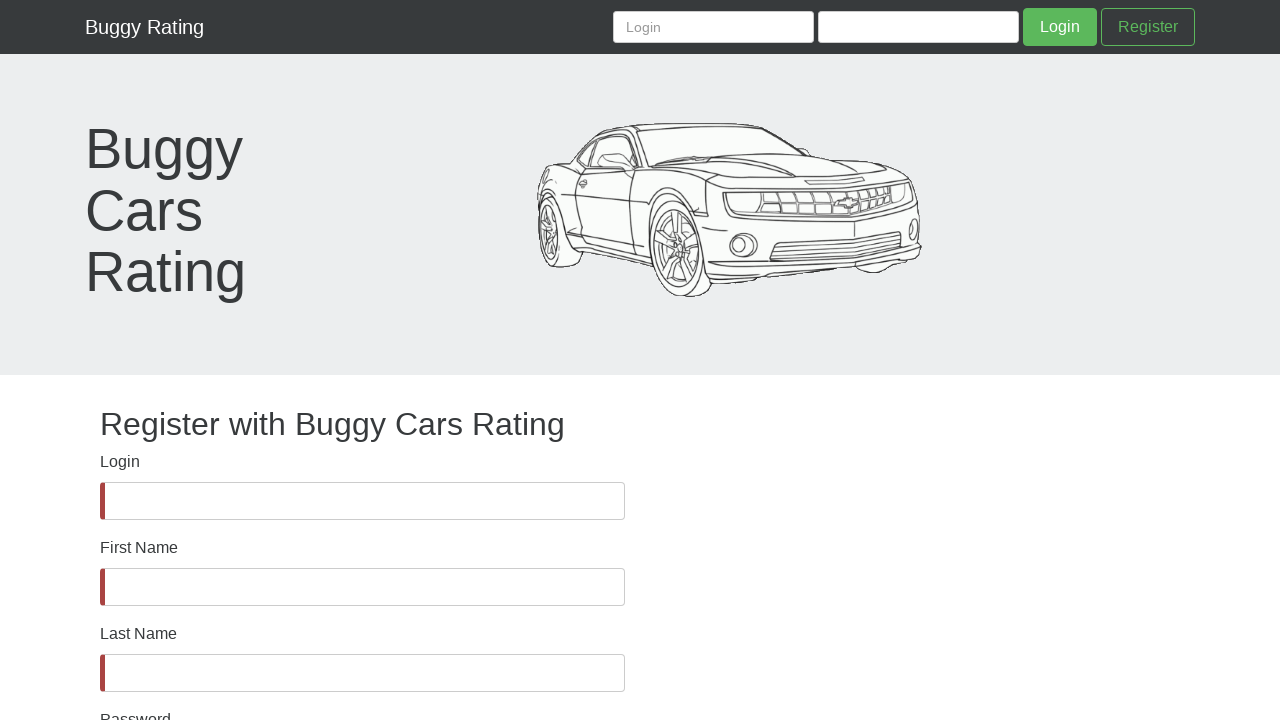

Filled username field with single character 'd' on #username
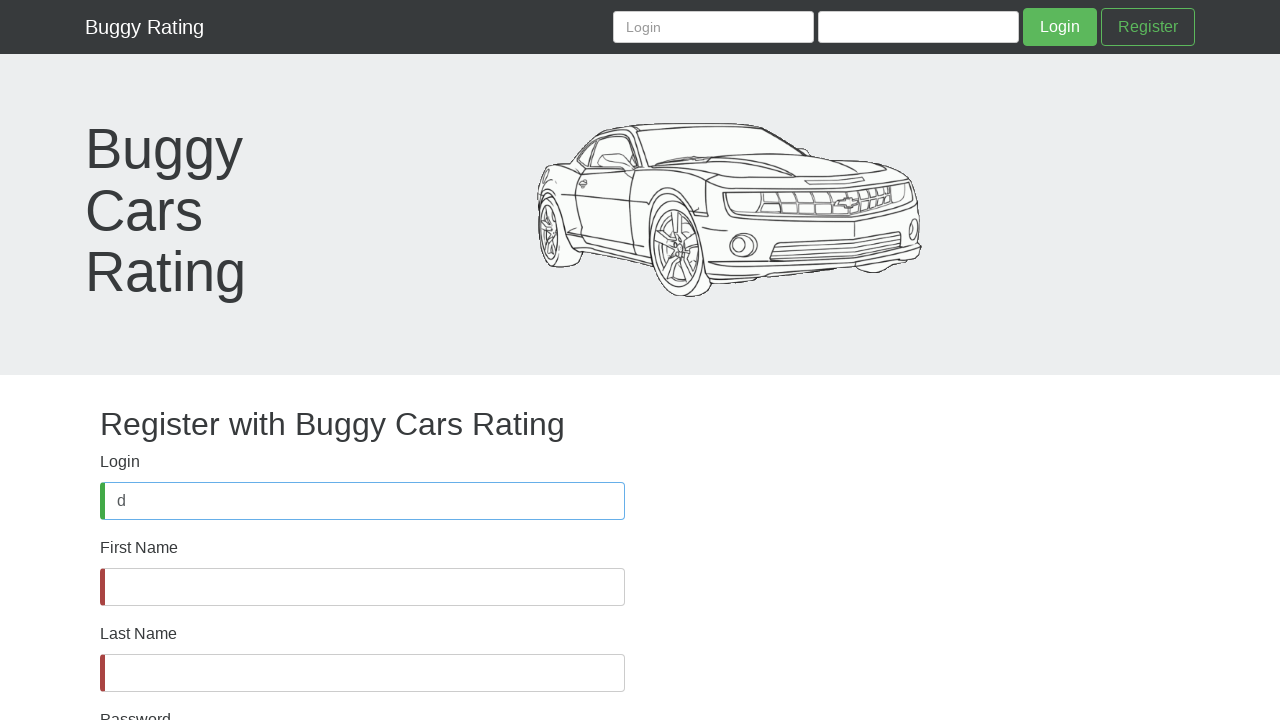

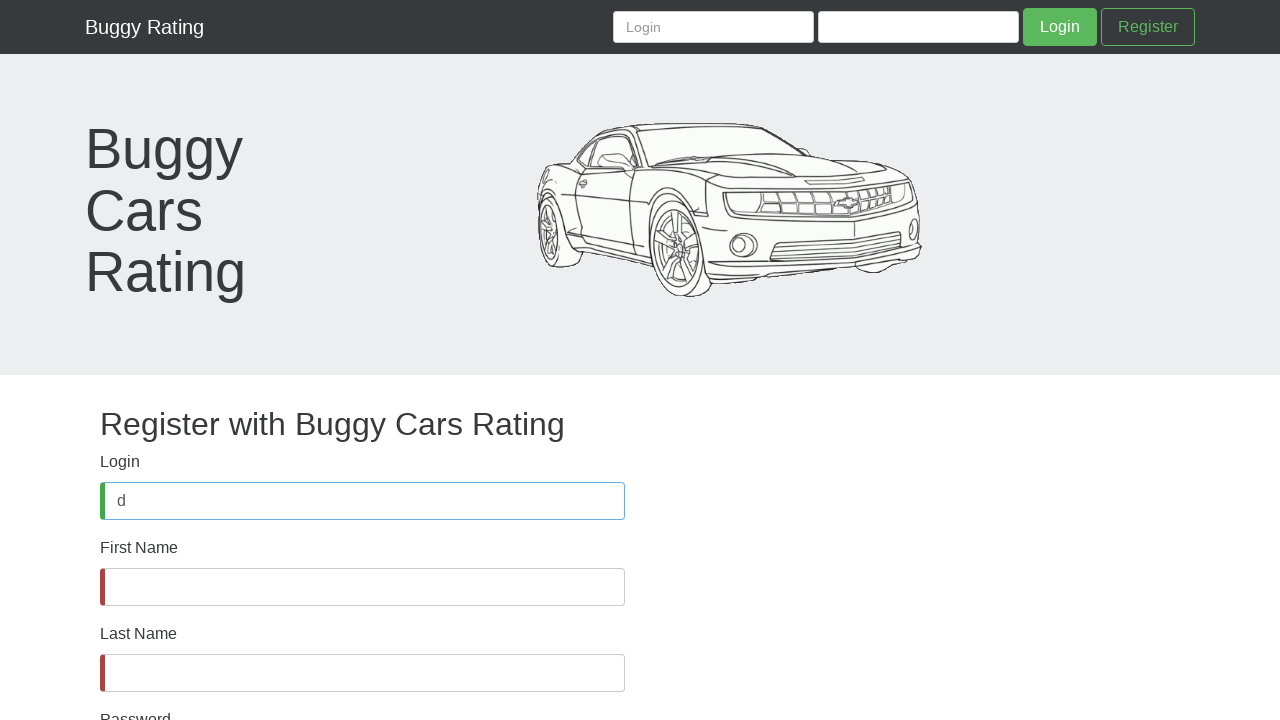